Tests various XPath selectors on a practice page by filling input fields and locating elements using different XPath functions like text(), contains(), starts-with(), normalize-space(), last(), and position()

Starting URL: https://www.hyrtutorials.com/p/add-padding-to-containers.html

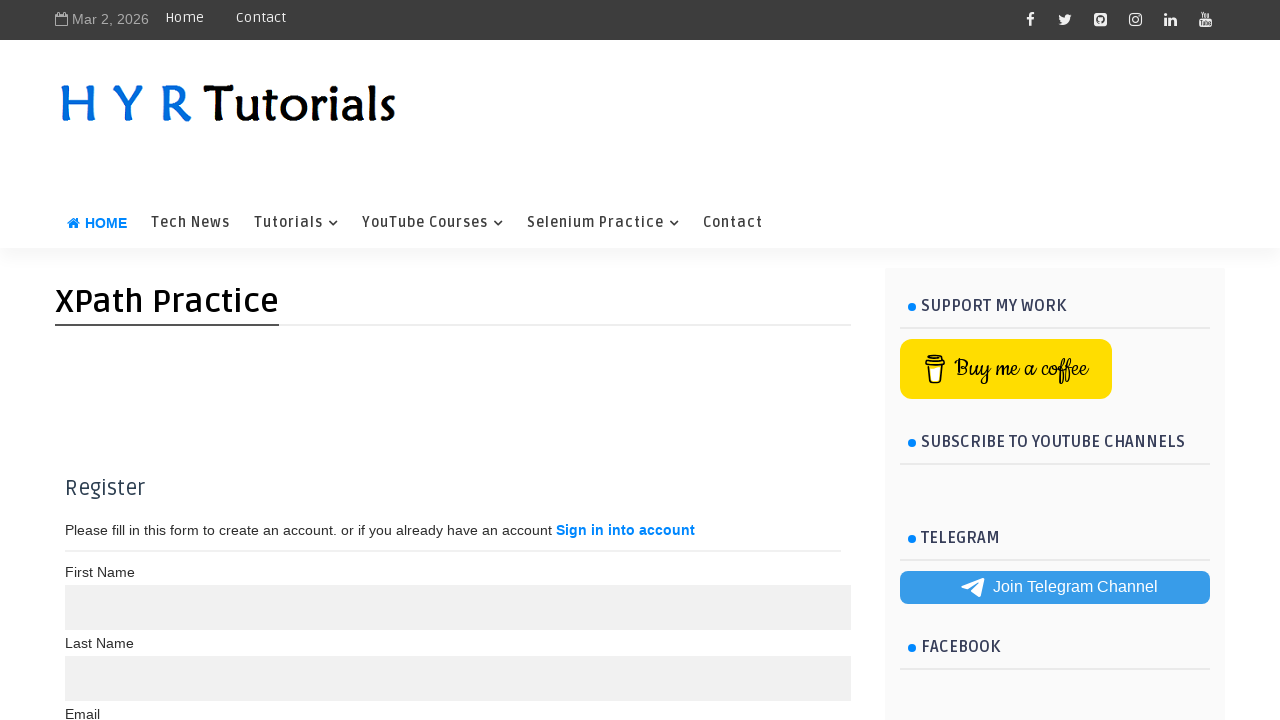

Filled input field with maxlength=10 with 'TestText' on //input[@maxlength='10']
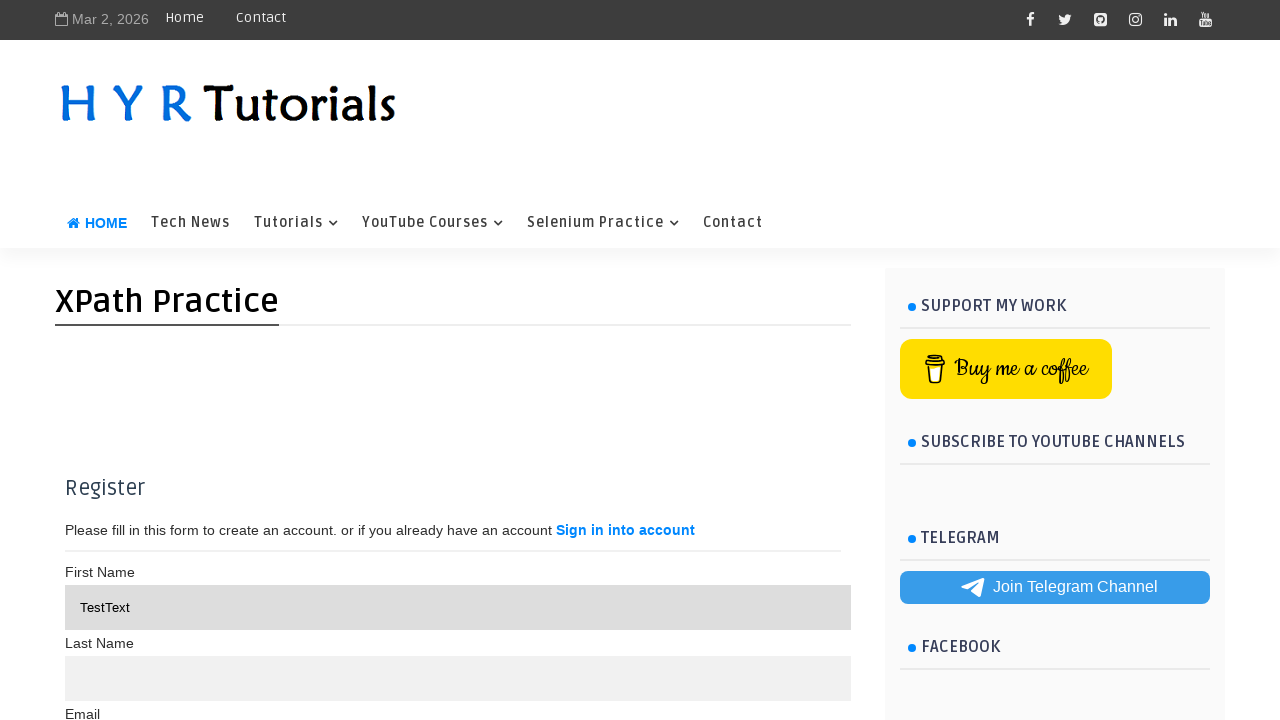

Filled input field with maxlength not equal to 10 with 'AnotherText' on xpath=//input[@maxlength!='10'] >> nth=0
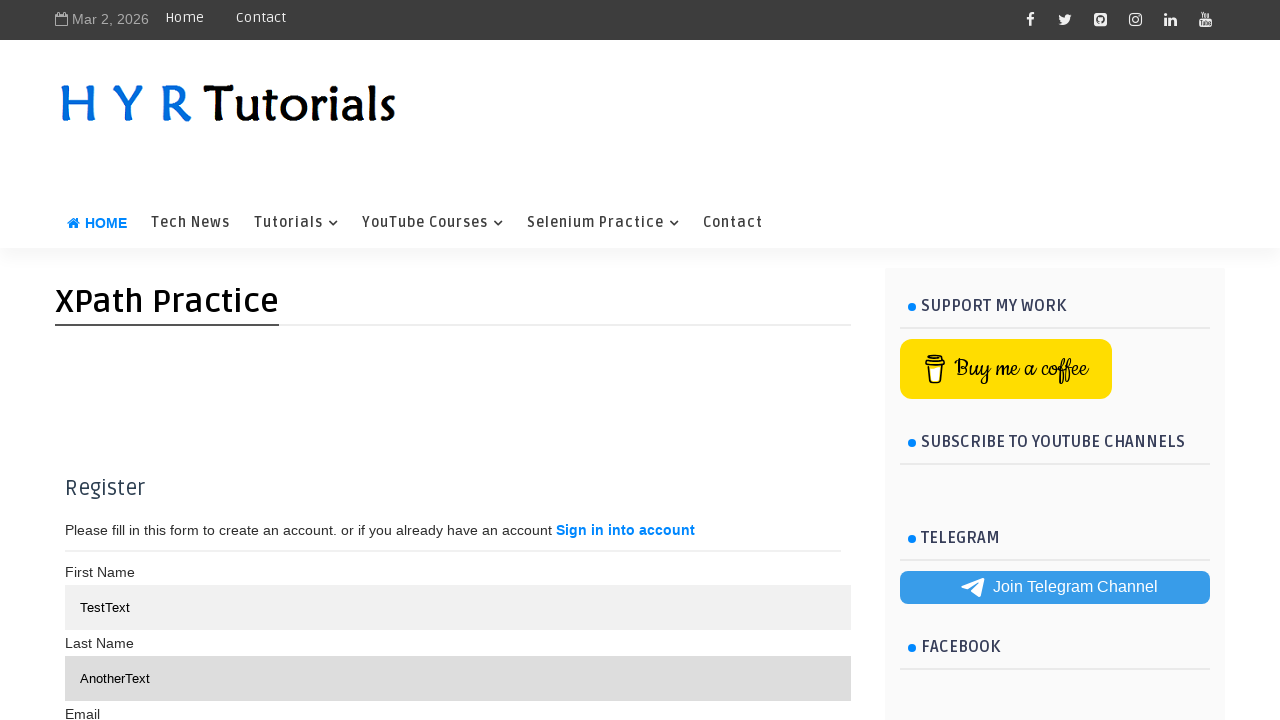

Located table row at index 2 in contactList table
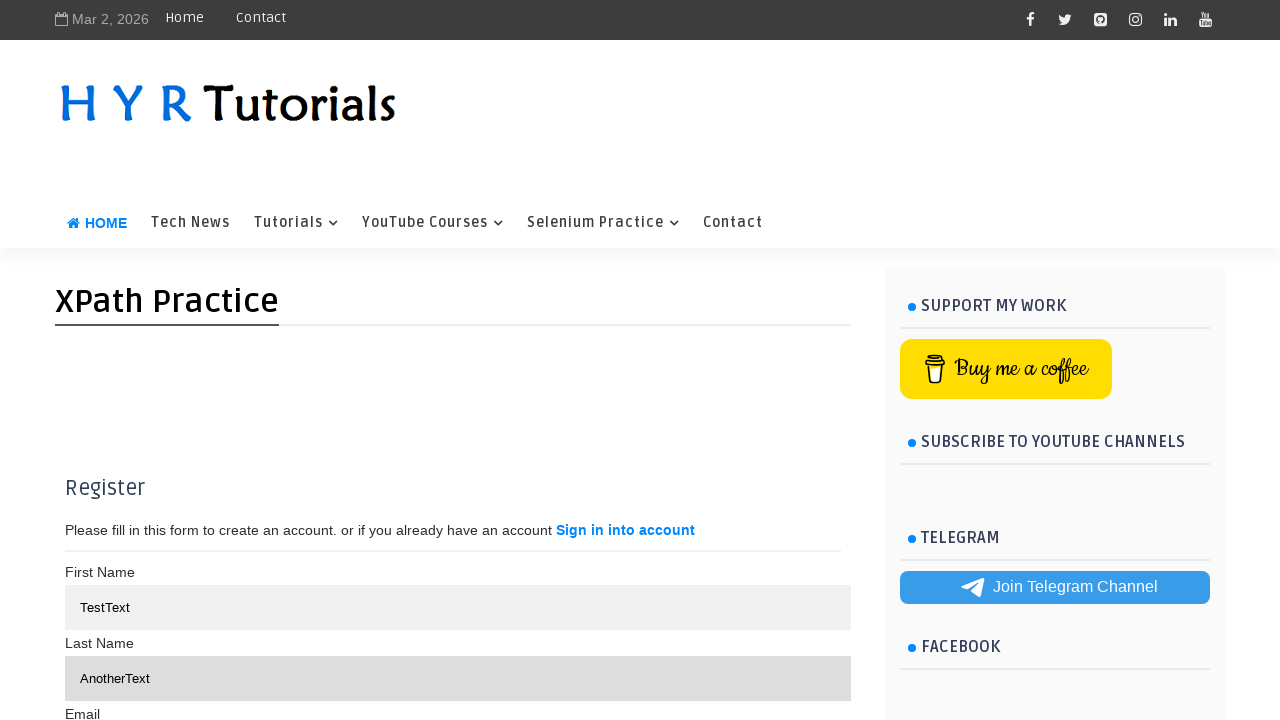

Located table cell at position 23 in contactList table
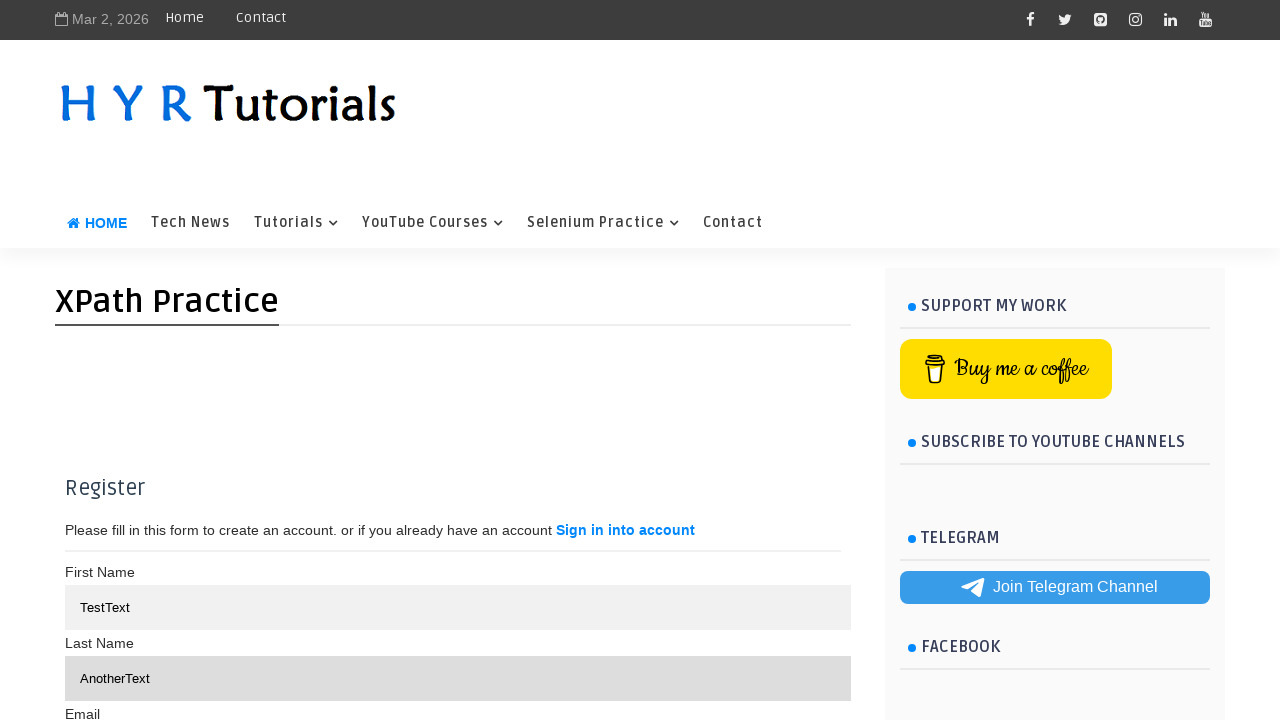

Located 'Sign in' link using text() function
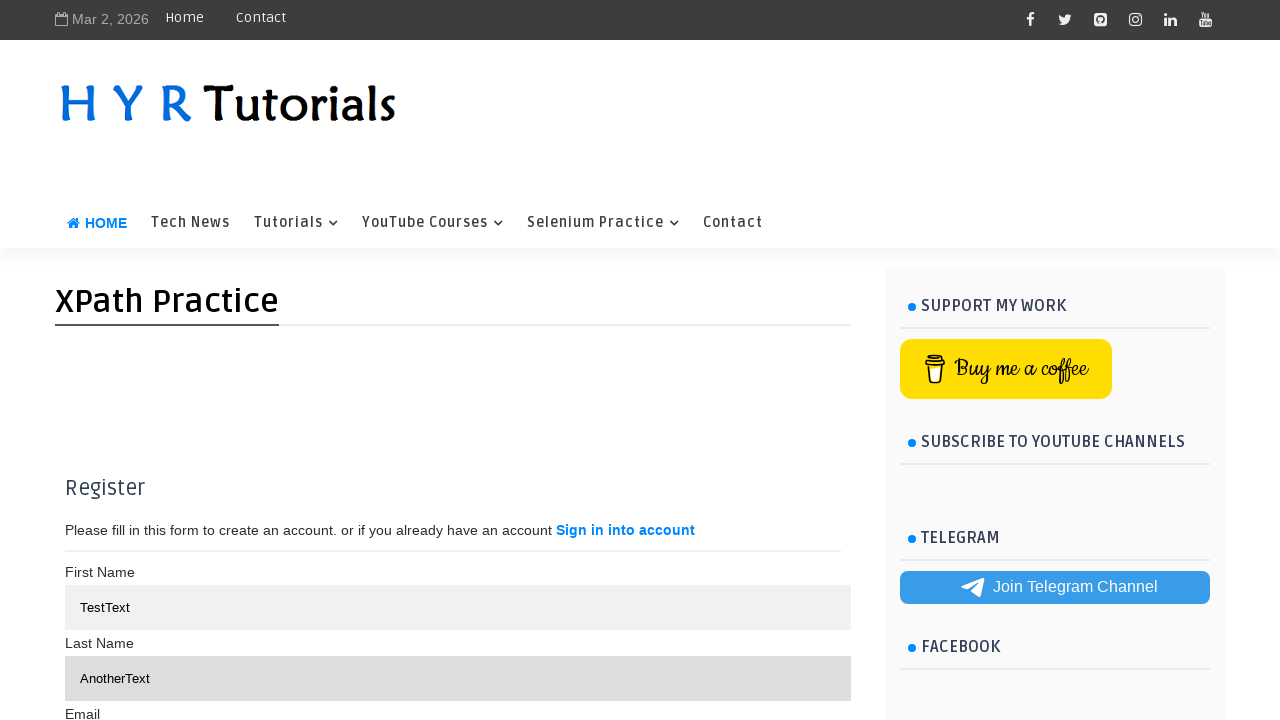

Located 'Email' label using text() function
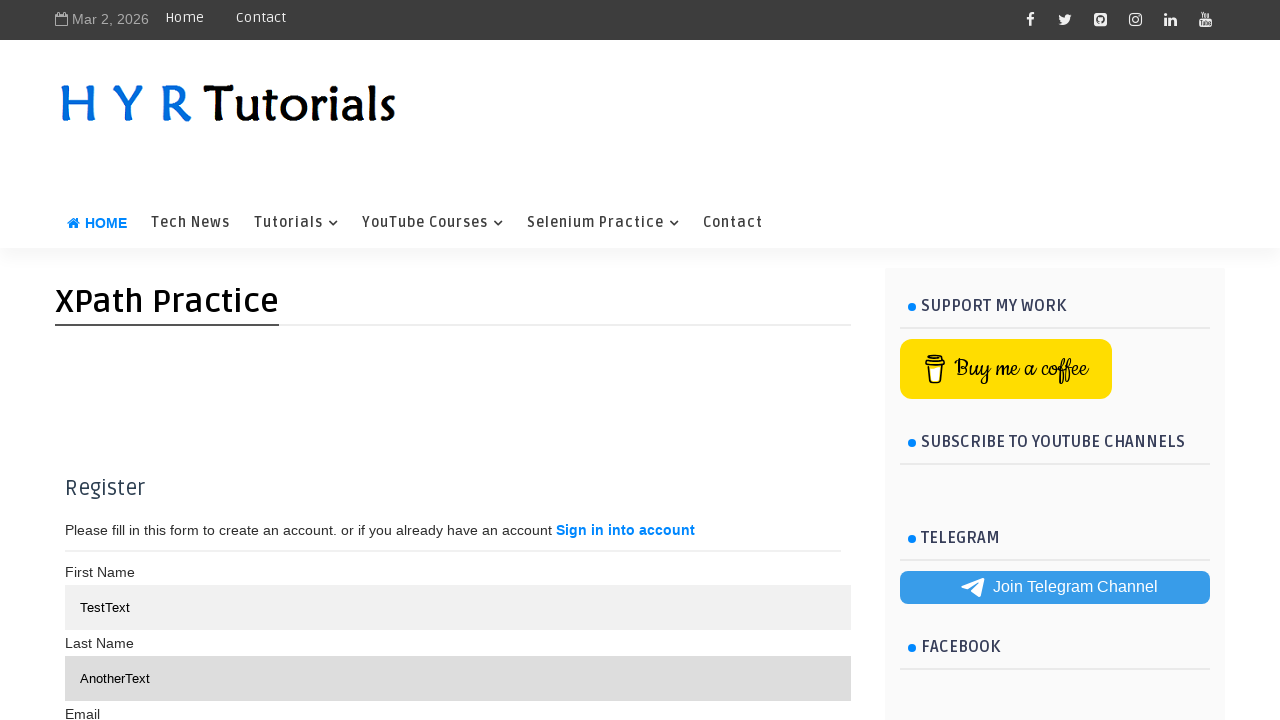

Located 'Register' heading using text() function
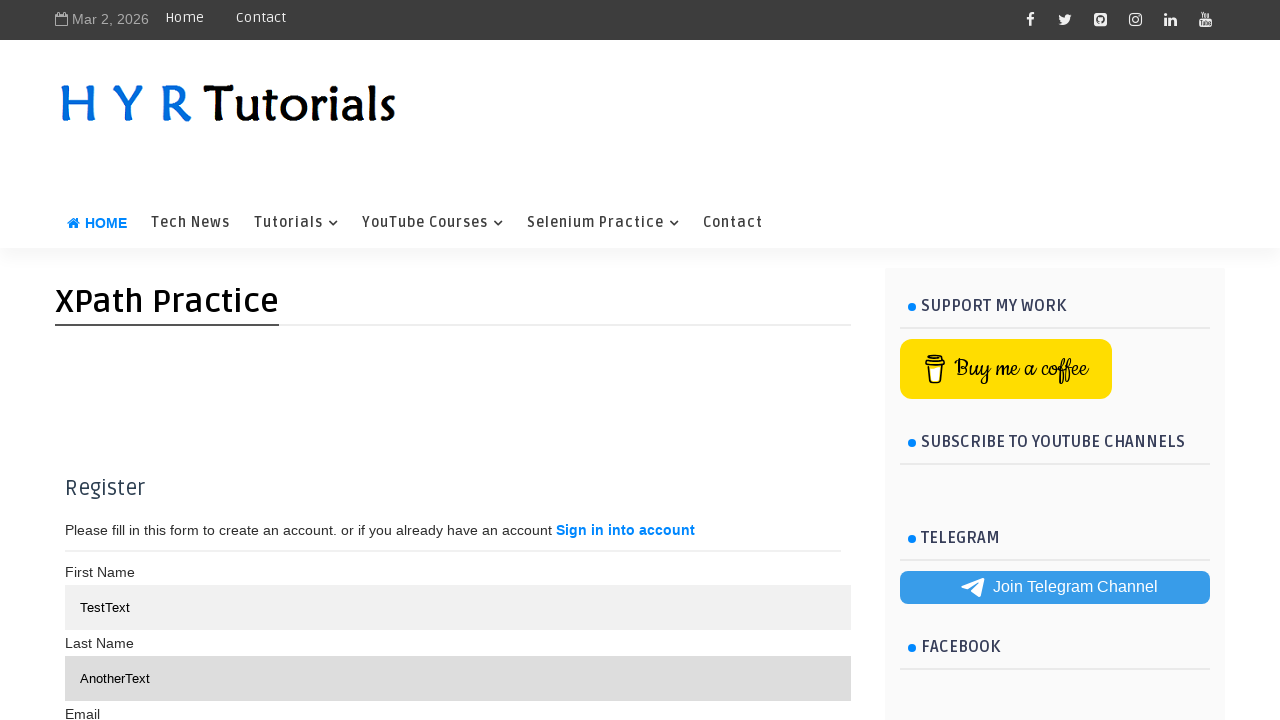

Located link starting with 'Sign in into' using starts-with() function
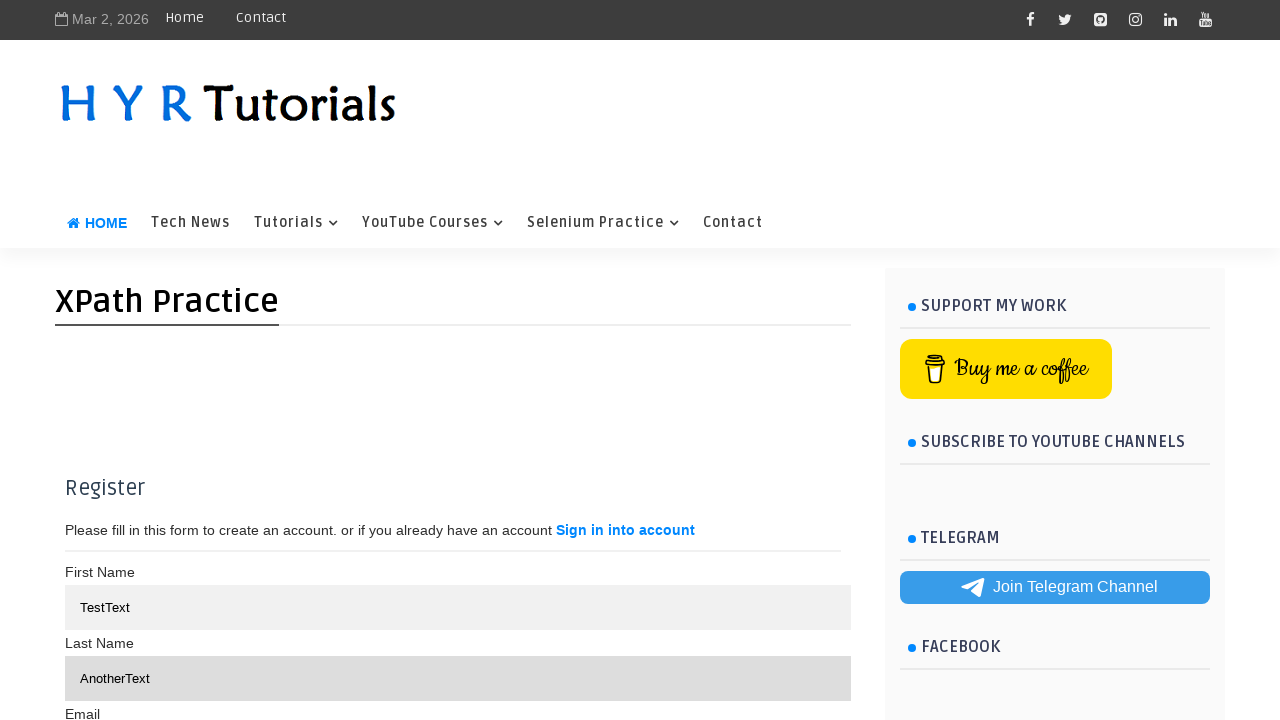

Located 'First Name' label using normalize-space() function
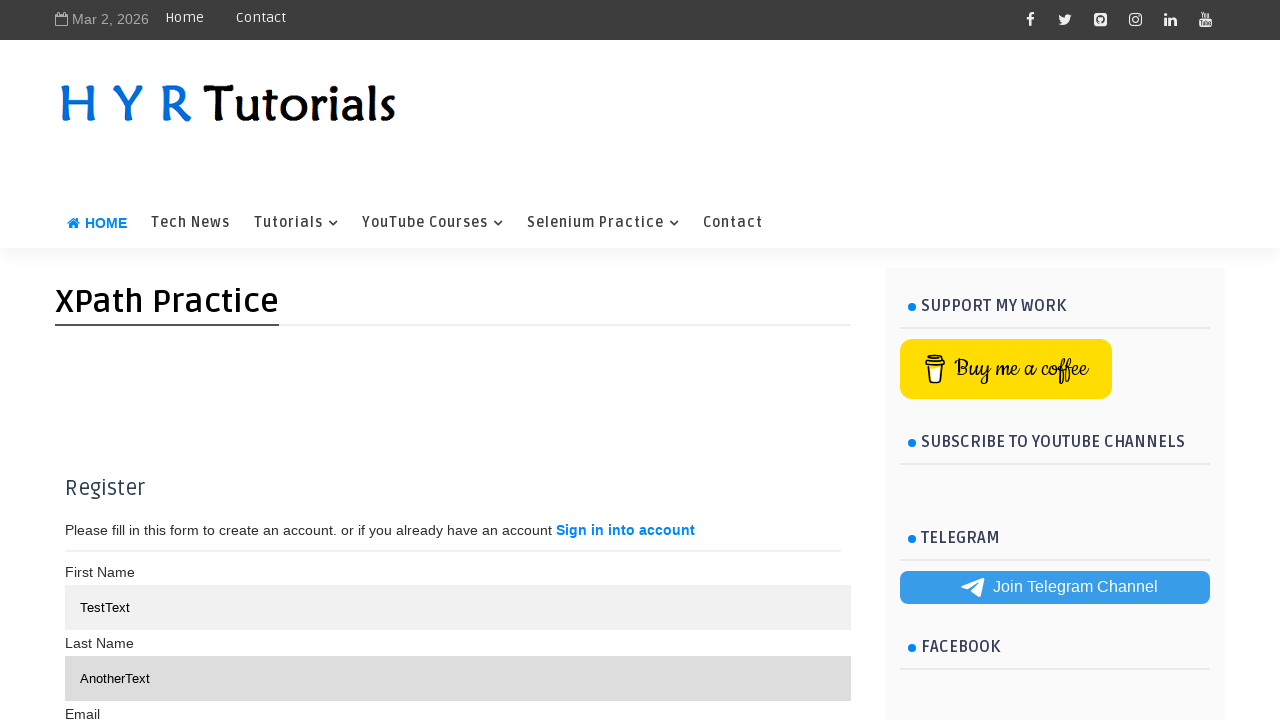

Located last table row in contactList using last() function
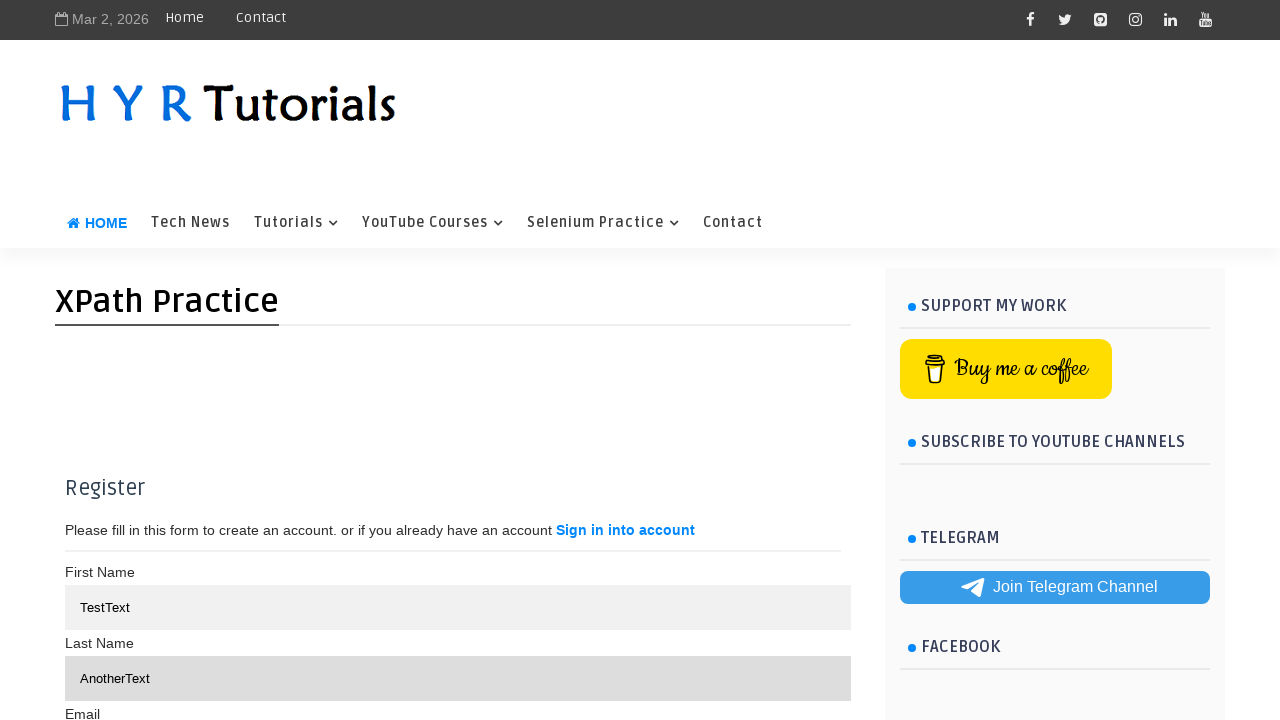

Located table rows at position 6 or greater using position() function
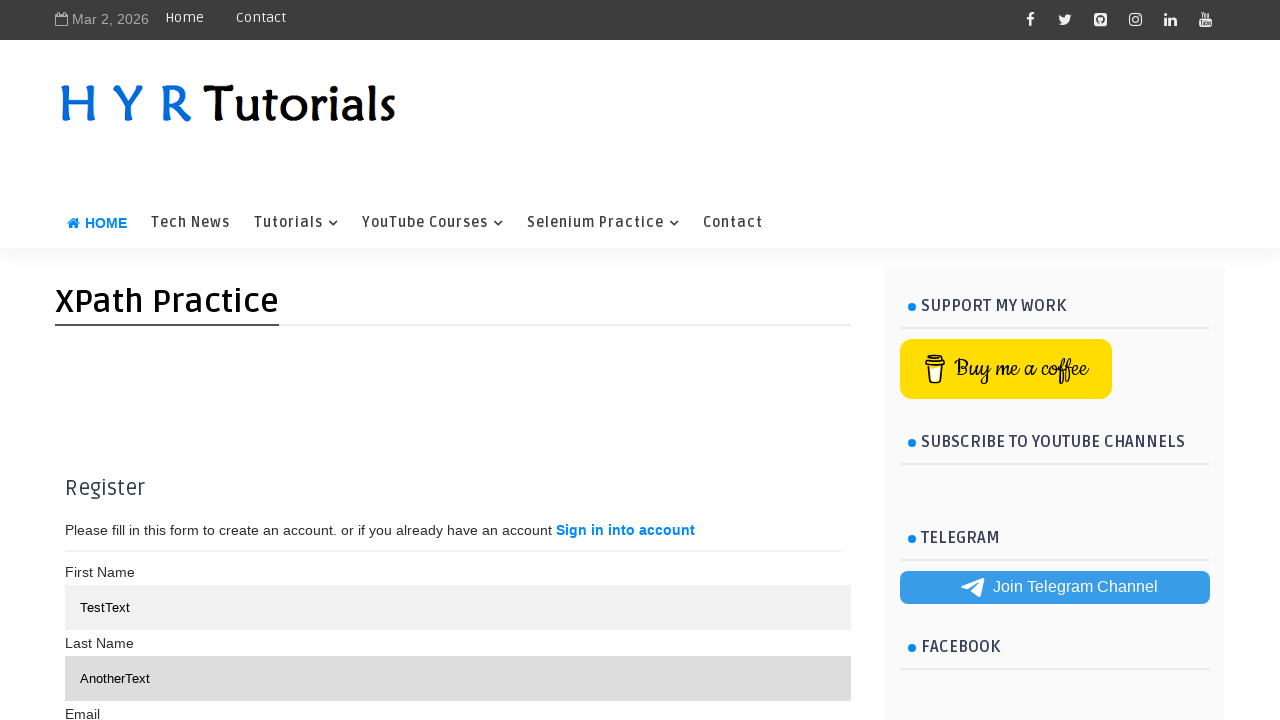

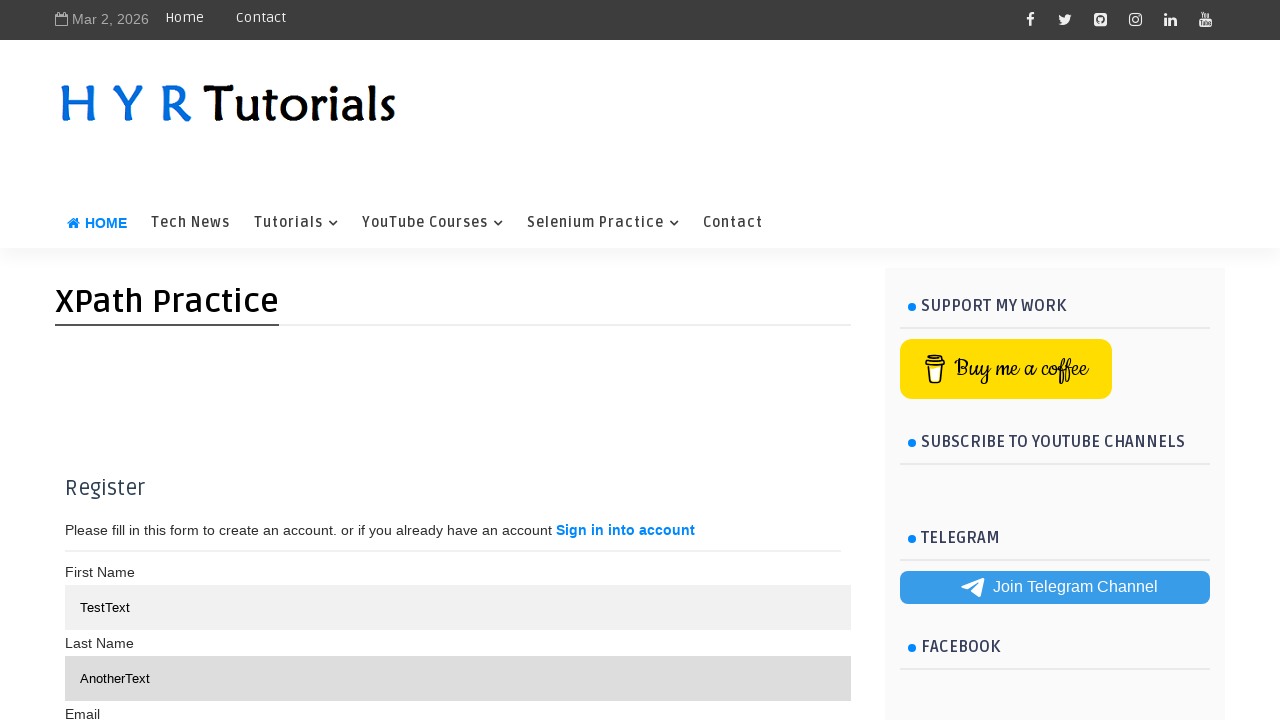